Tests JavaScript alert handling by clicking a button that triggers a JS alert, accepting the alert, and verifying the result message is displayed correctly.

Starting URL: http://practice.cydeo.com/javascript_alerts

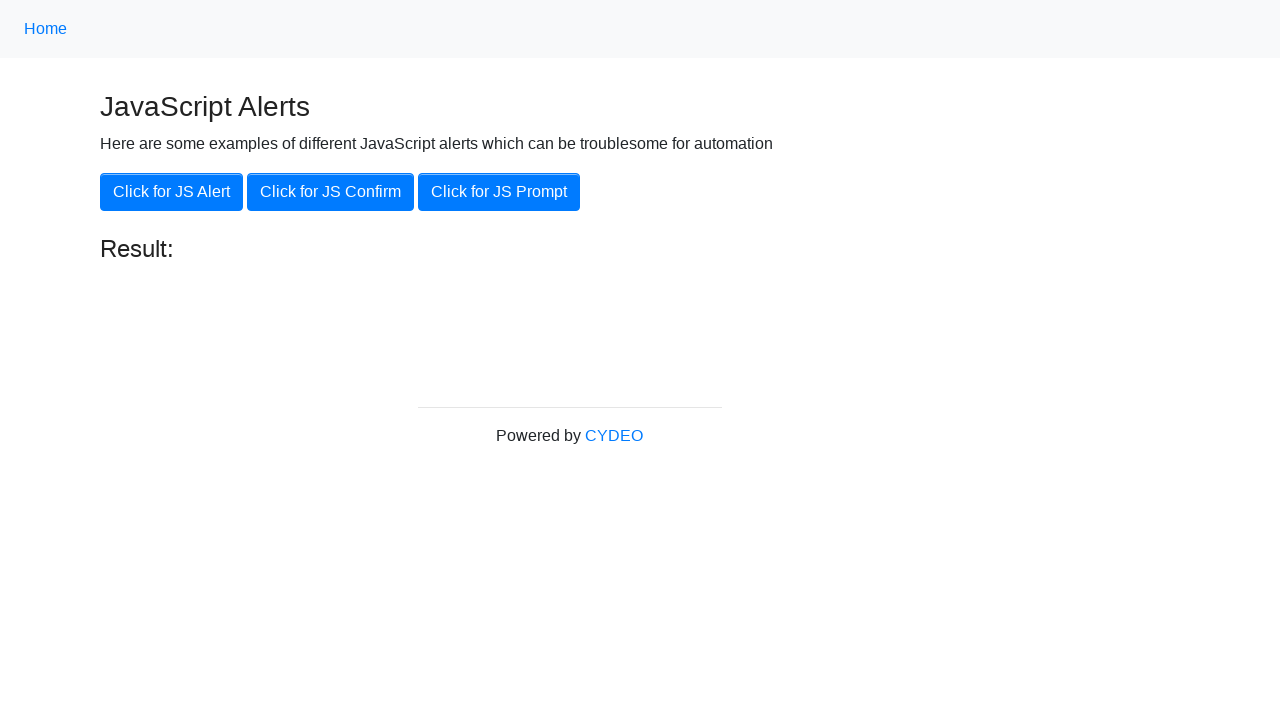

Clicked the 'Click for JS Alert' button at (172, 192) on xpath=//button[.='Click for JS Alert']
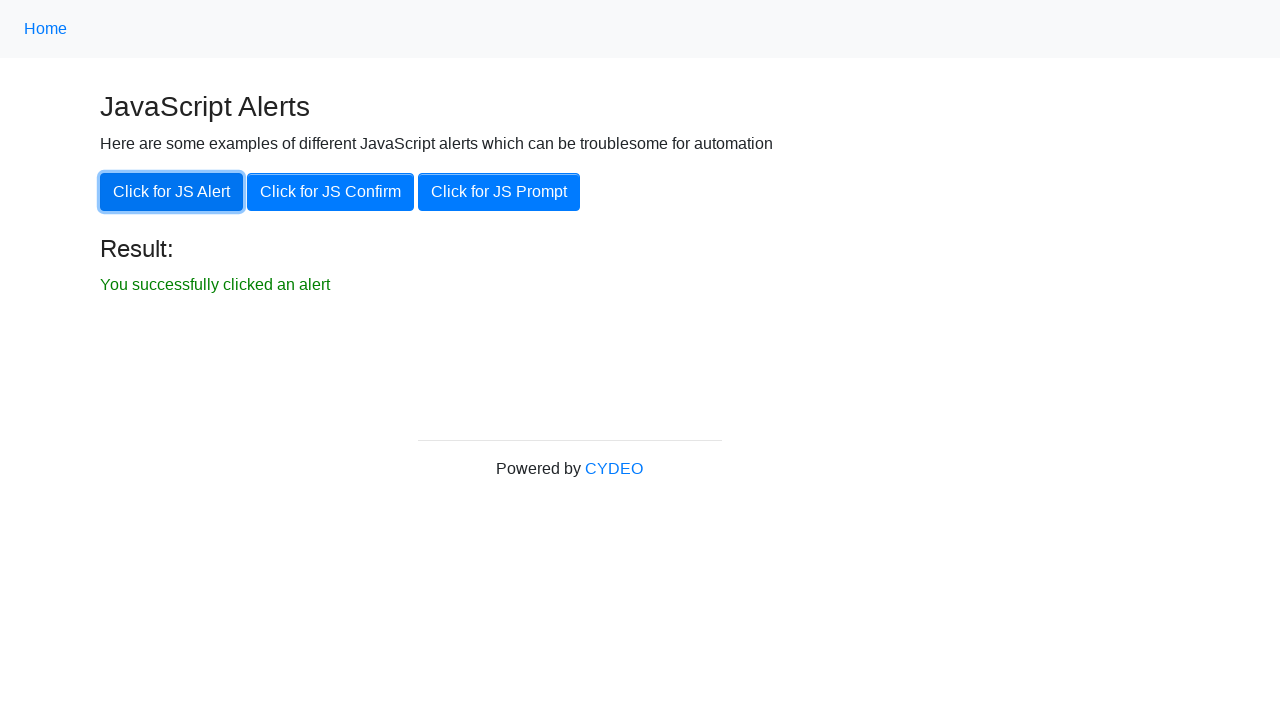

Set up dialog handler to accept JavaScript alert
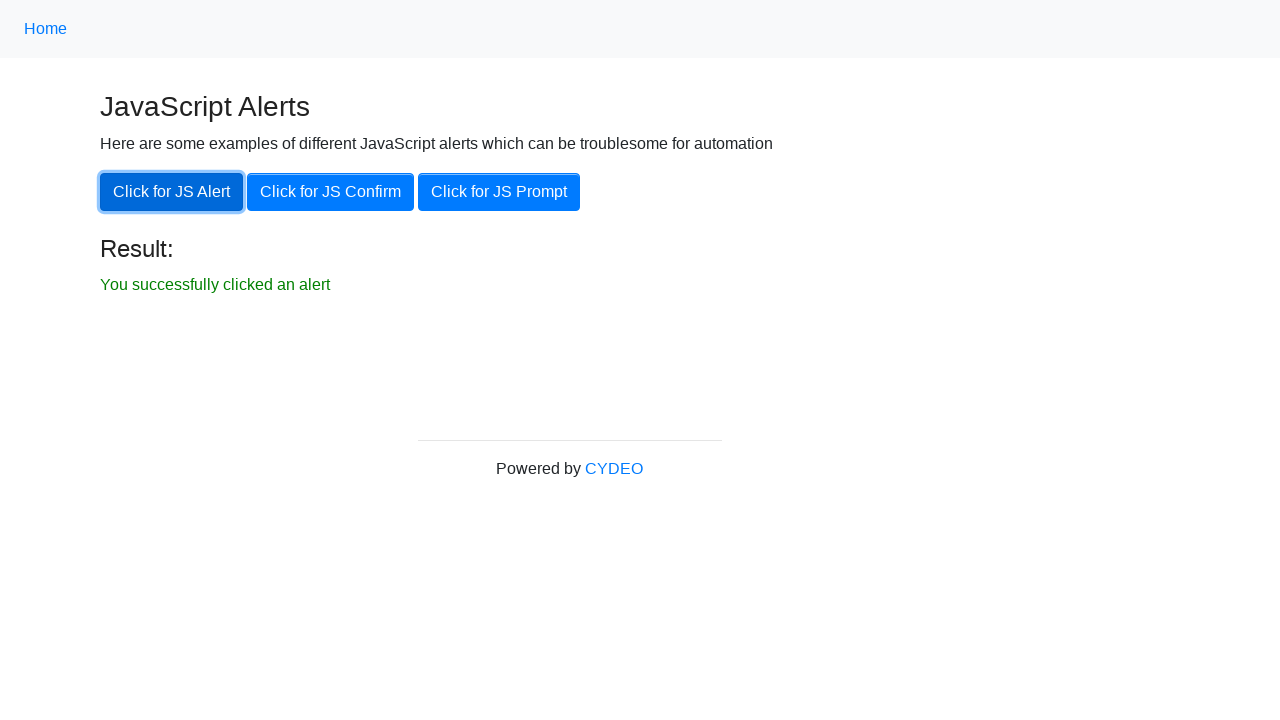

Located the result element
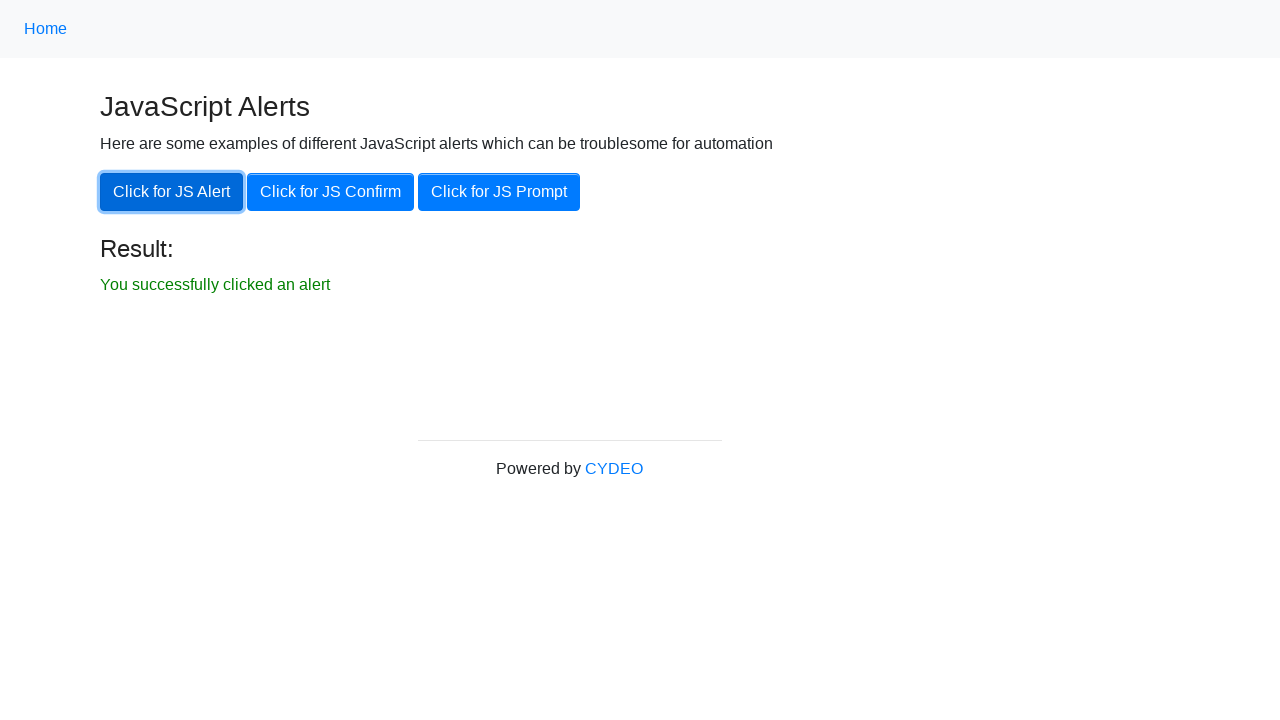

Waited for result message to become visible
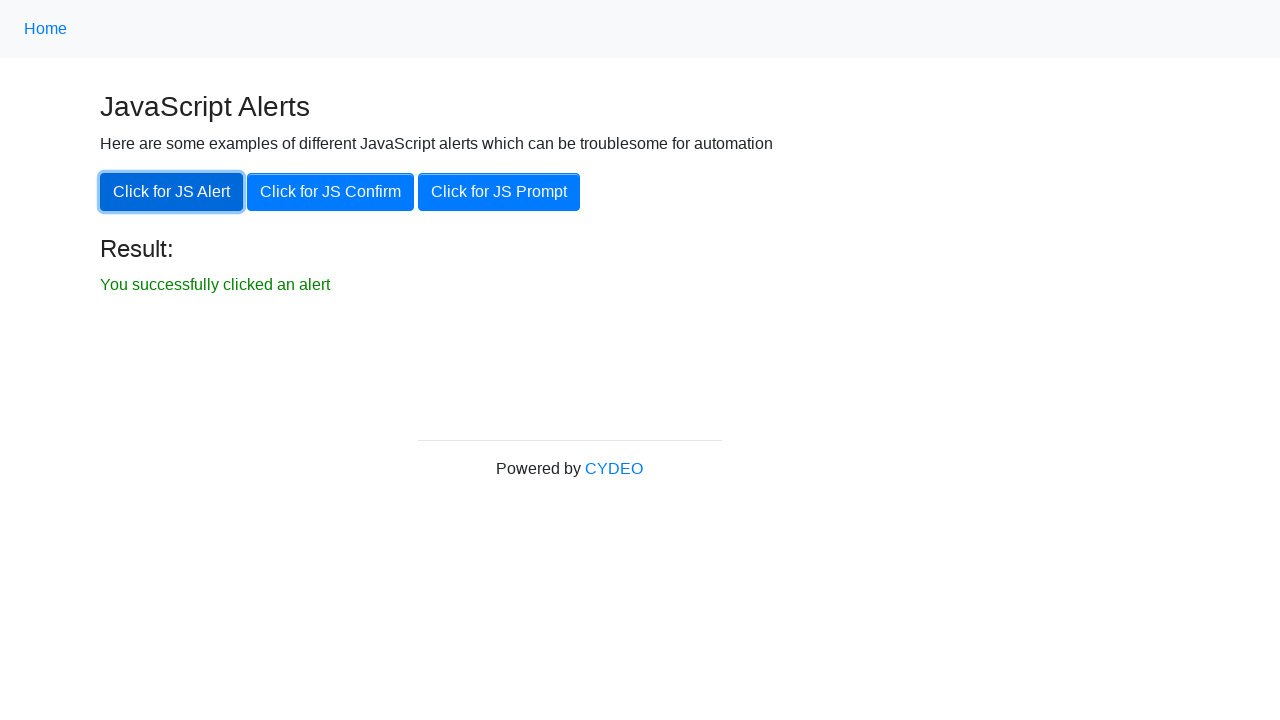

Set expected result text
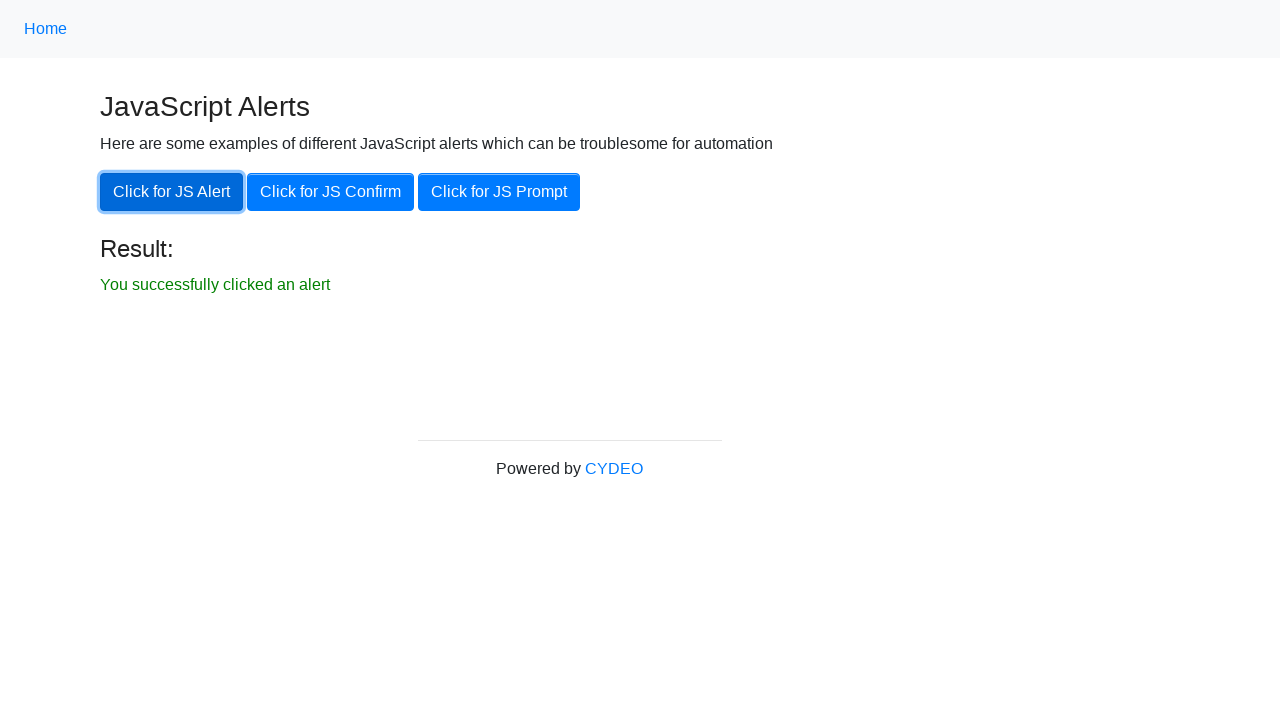

Retrieved actual result text from element
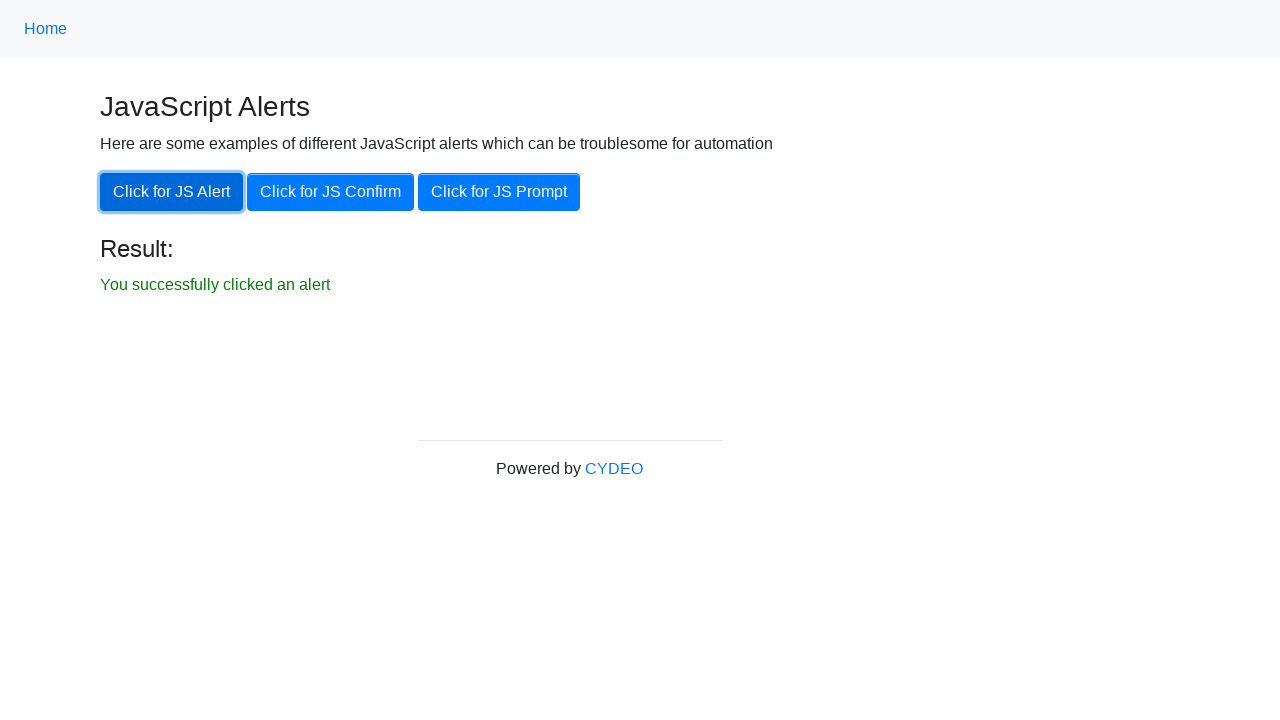

Verified result text matches expected value 'You successfully clicked an alert'
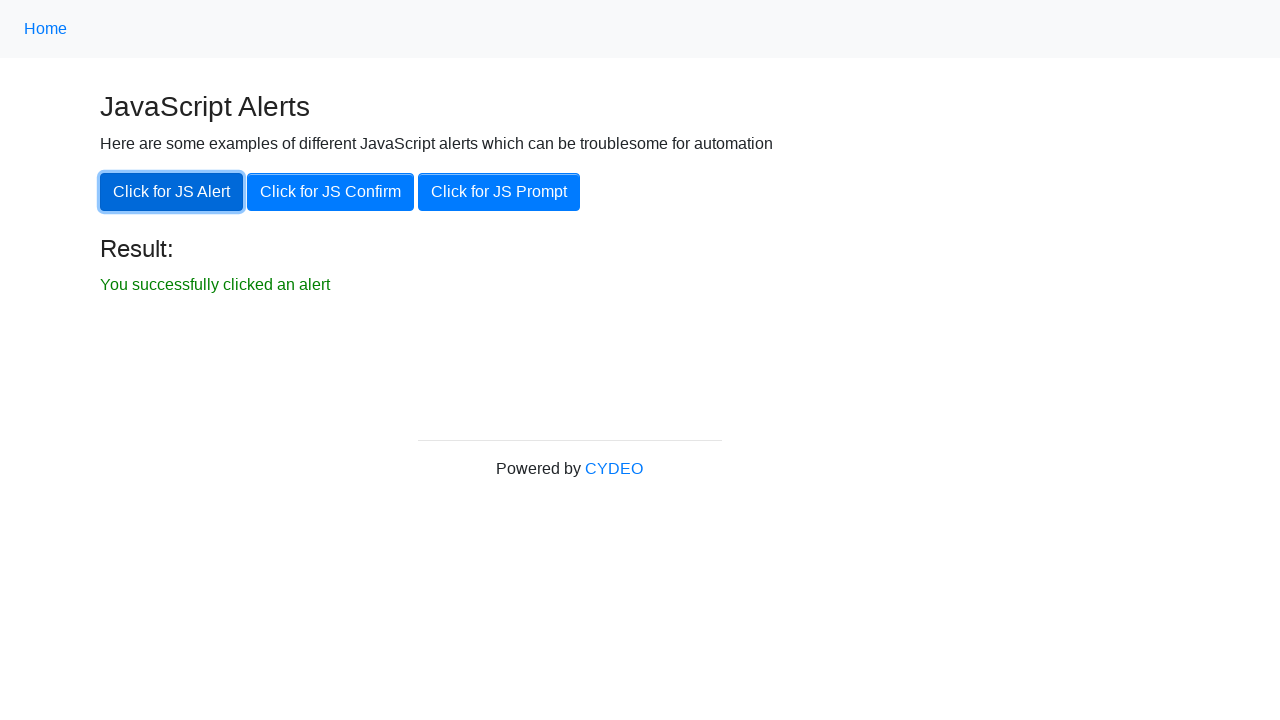

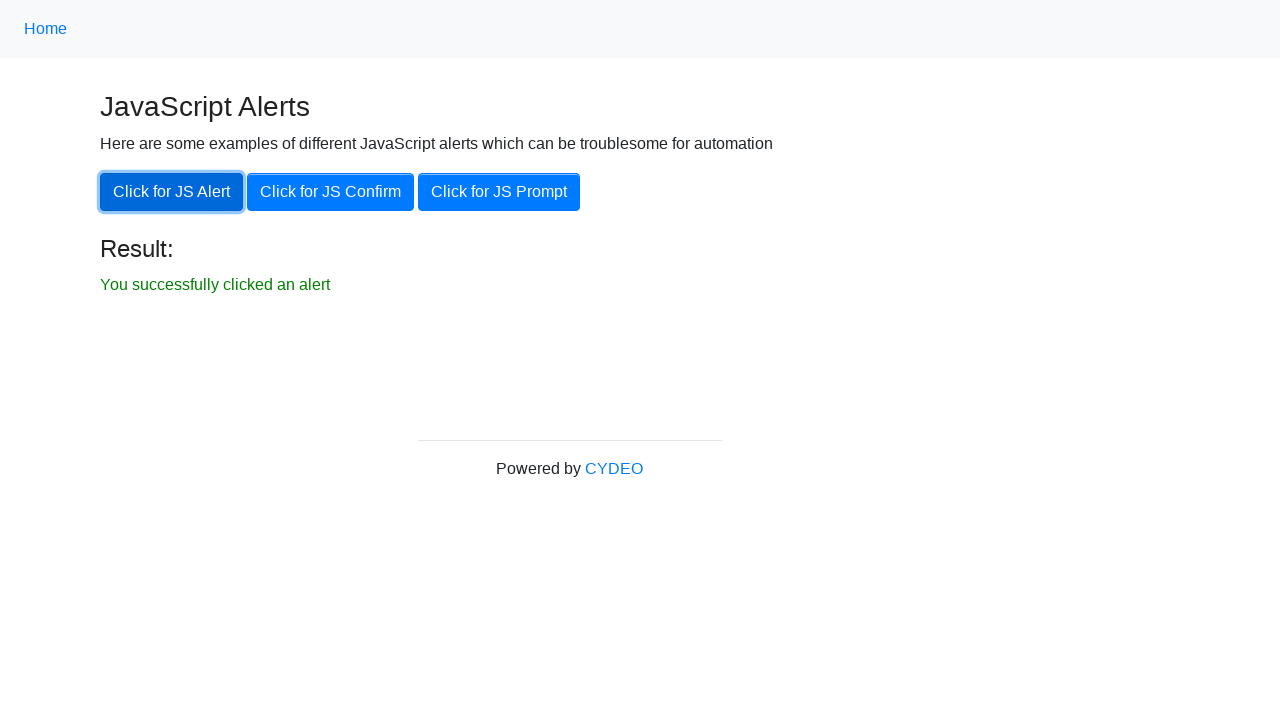